Tests drag and drop functionality on the jQuery UI demo page by dragging an element from the draggable source to the droppable target within an iframe.

Starting URL: http://jqueryui.com/droppable/

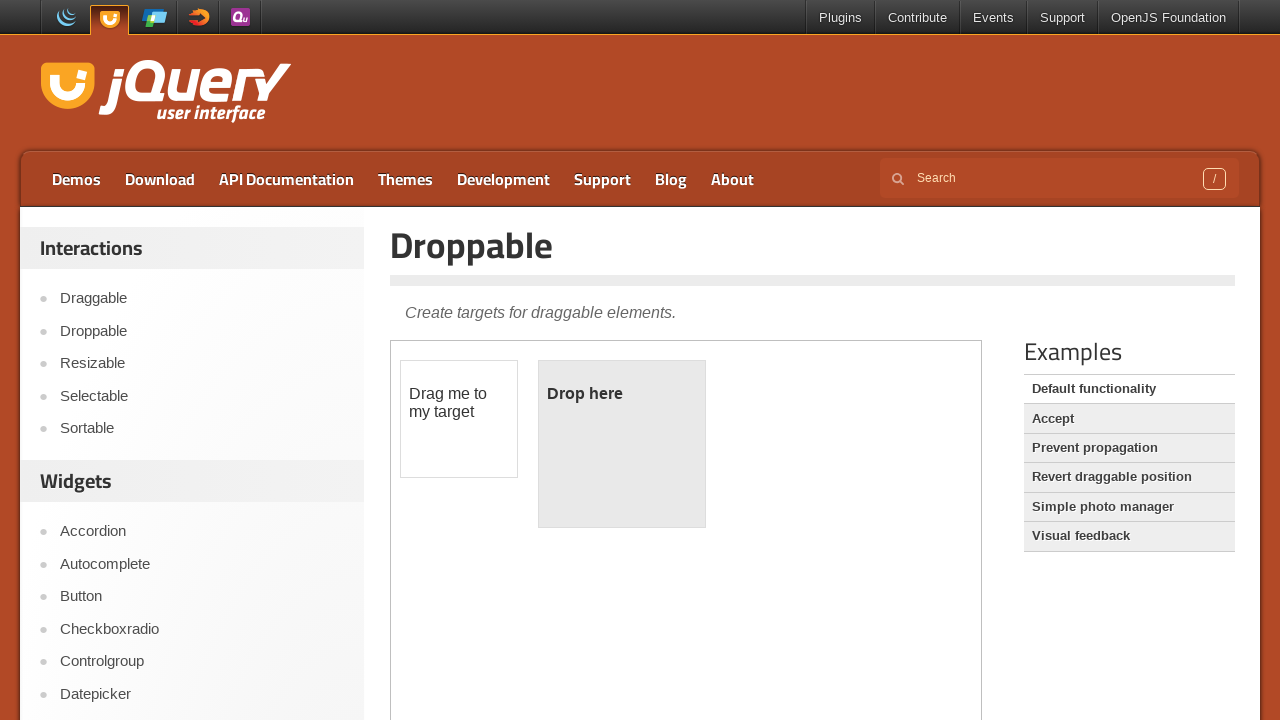

Located the first iframe on the jQuery UI droppable demo page
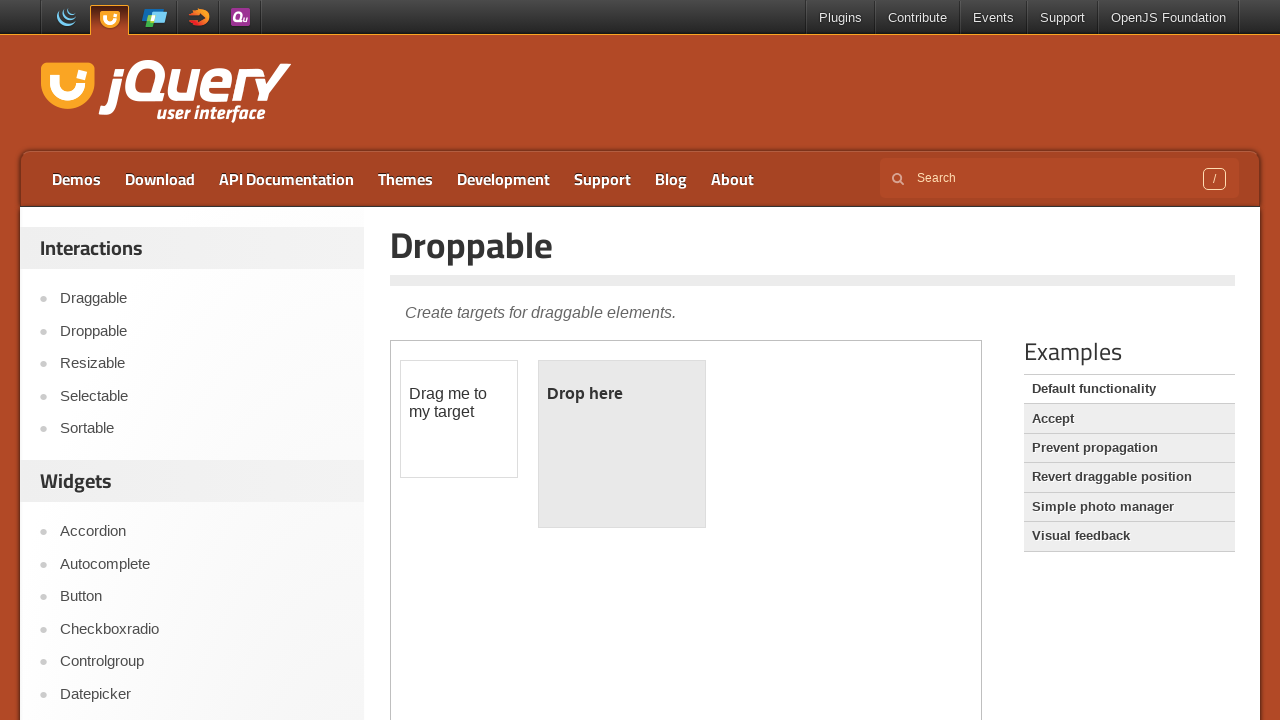

Located the draggable element (#draggable) within the iframe
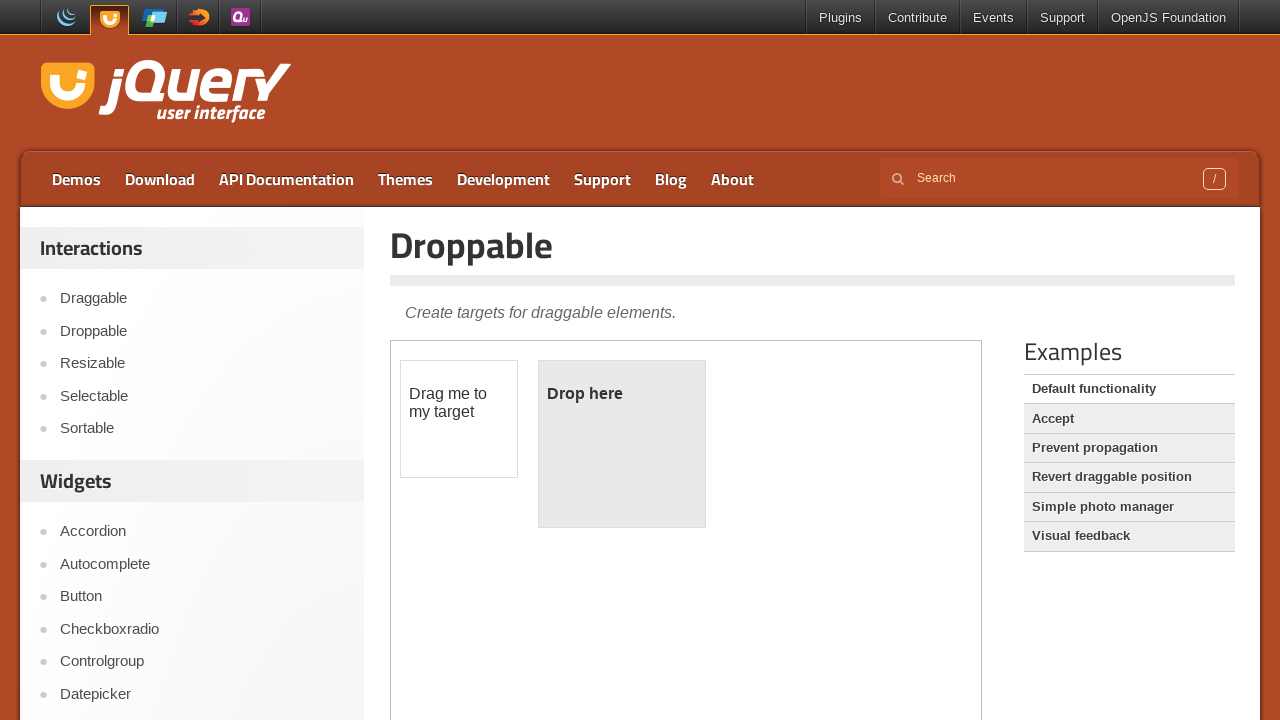

Located the droppable target element (#droppable) within the iframe
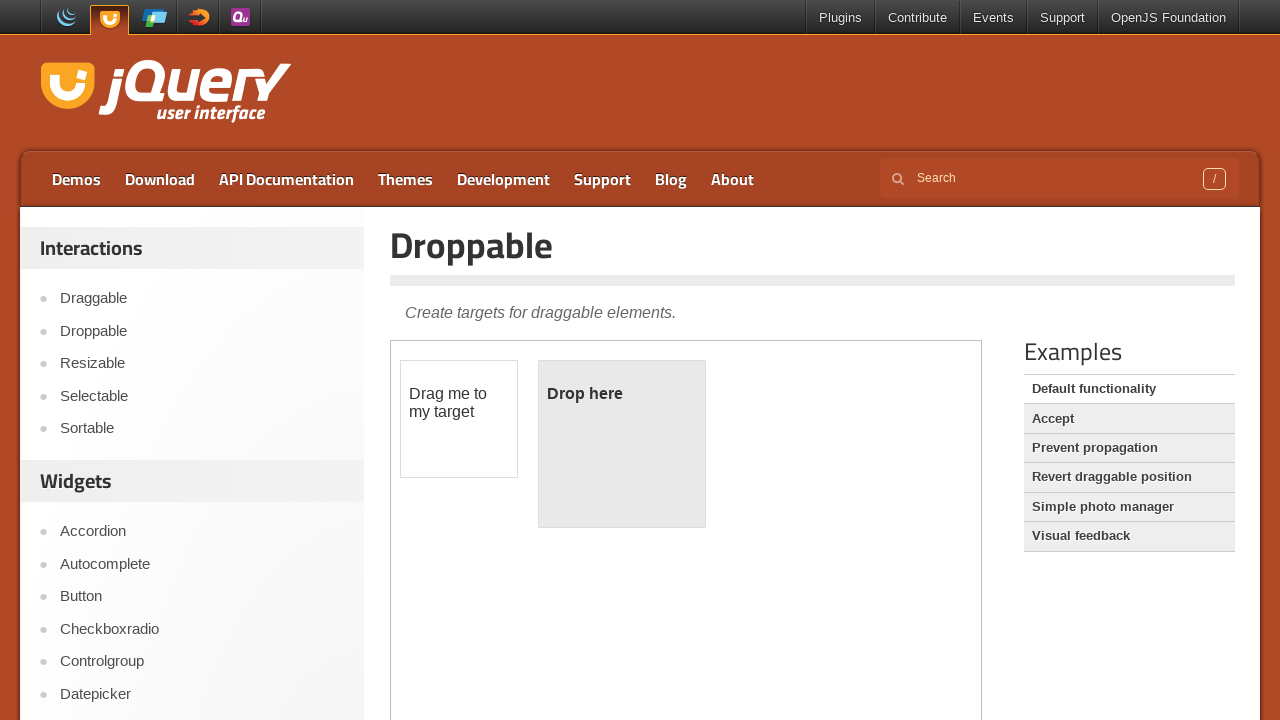

Dragged the draggable element onto the droppable target at (622, 444)
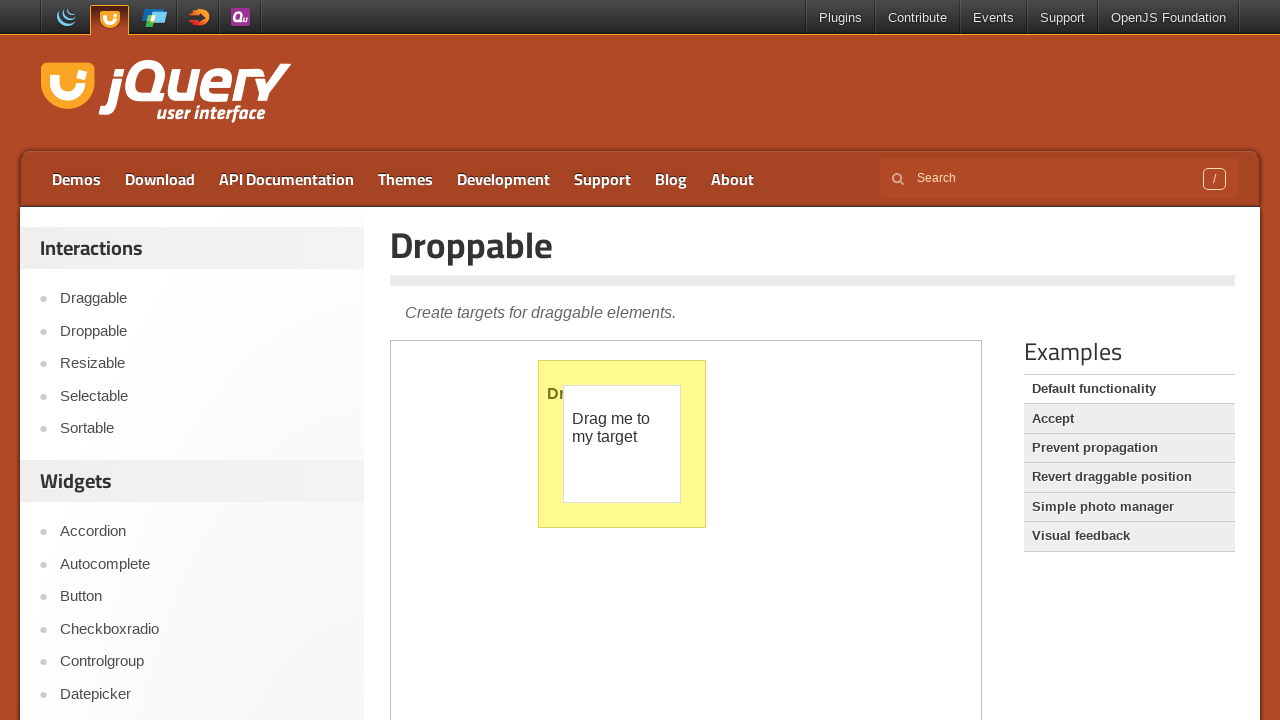

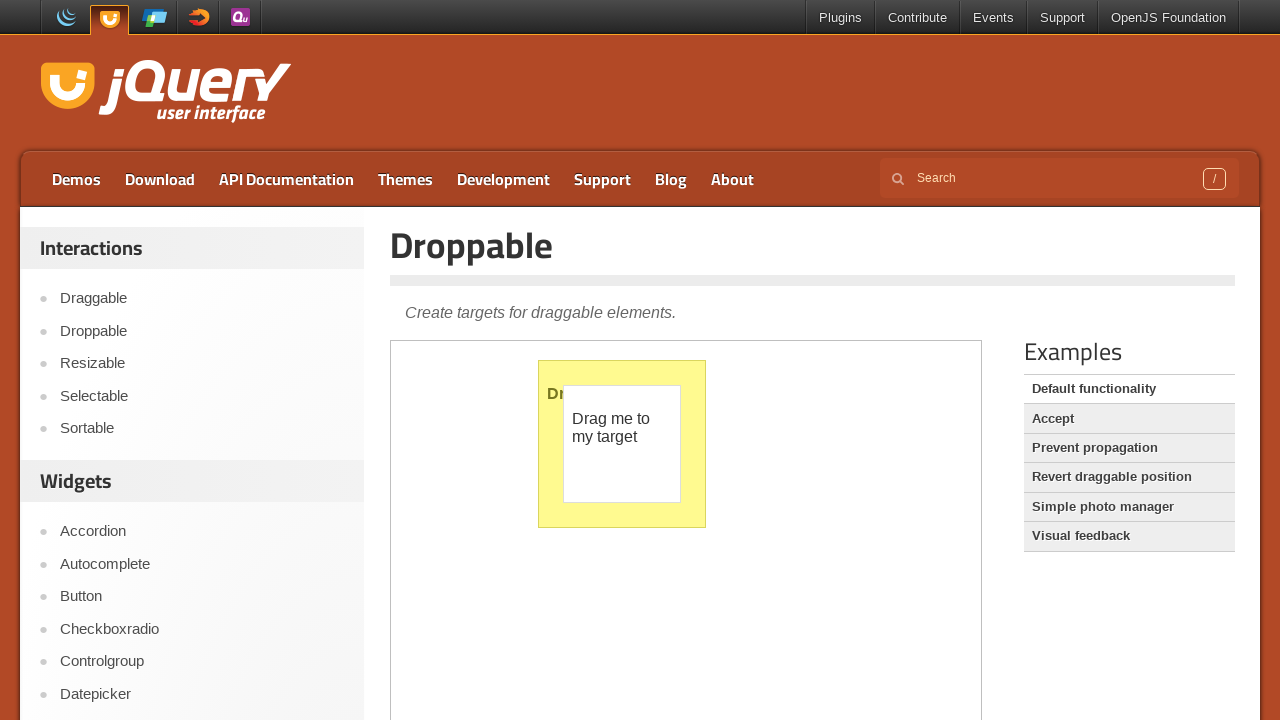